Tests dynamic loading functionality by navigating to the Dynamic Loading page, clicking Example 1, starting the load, waiting for the loading indicator to disappear, and verifying "Hello World!" text appears.

Starting URL: https://the-internet.herokuapp.com

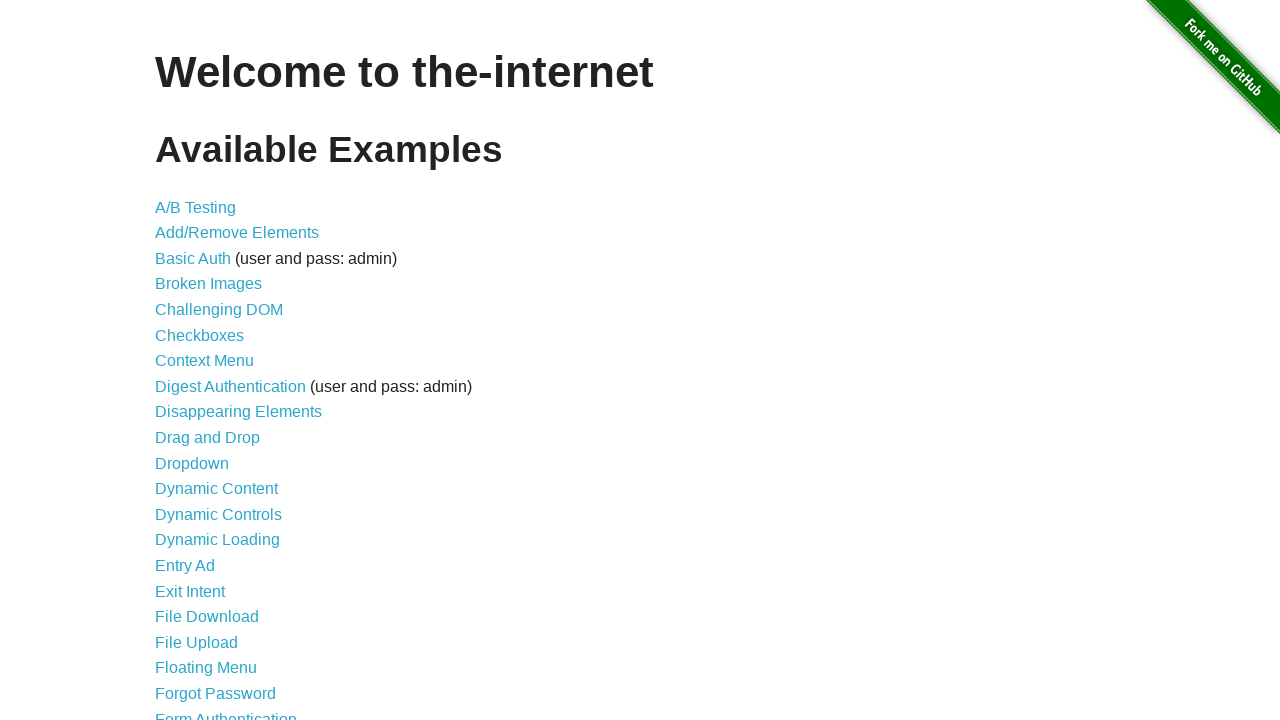

Clicked on Dynamic Loading link at (218, 540) on text=Dynamic Loading
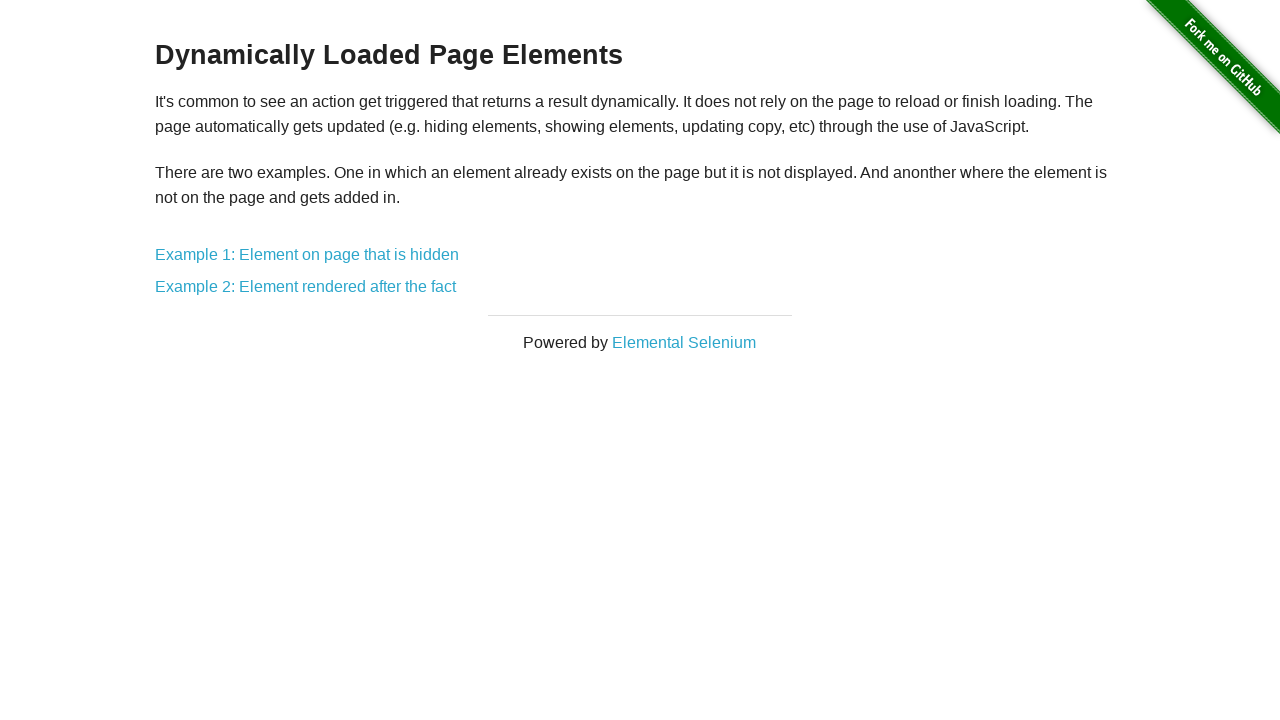

Clicked on Example 1: Element on page that is hidden link at (307, 255) on text=Example 1: Element on page that is hidden
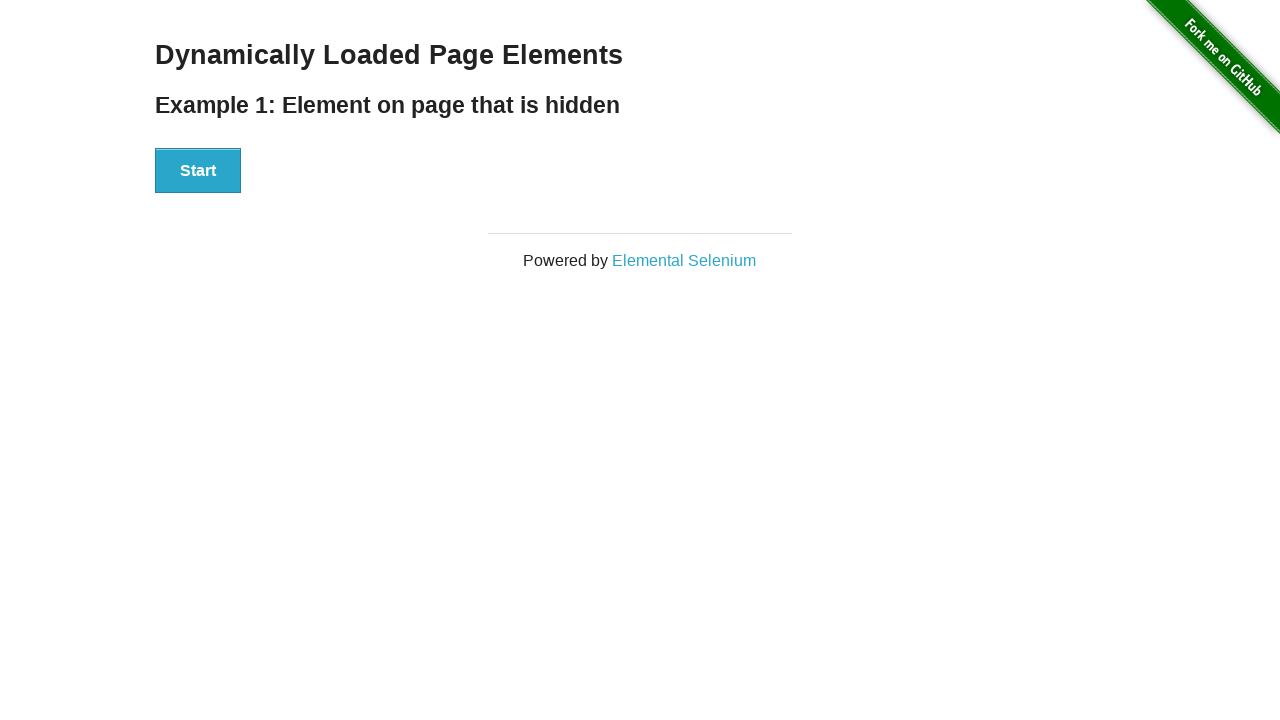

Clicked the Start button to initiate loading at (198, 171) on #start button
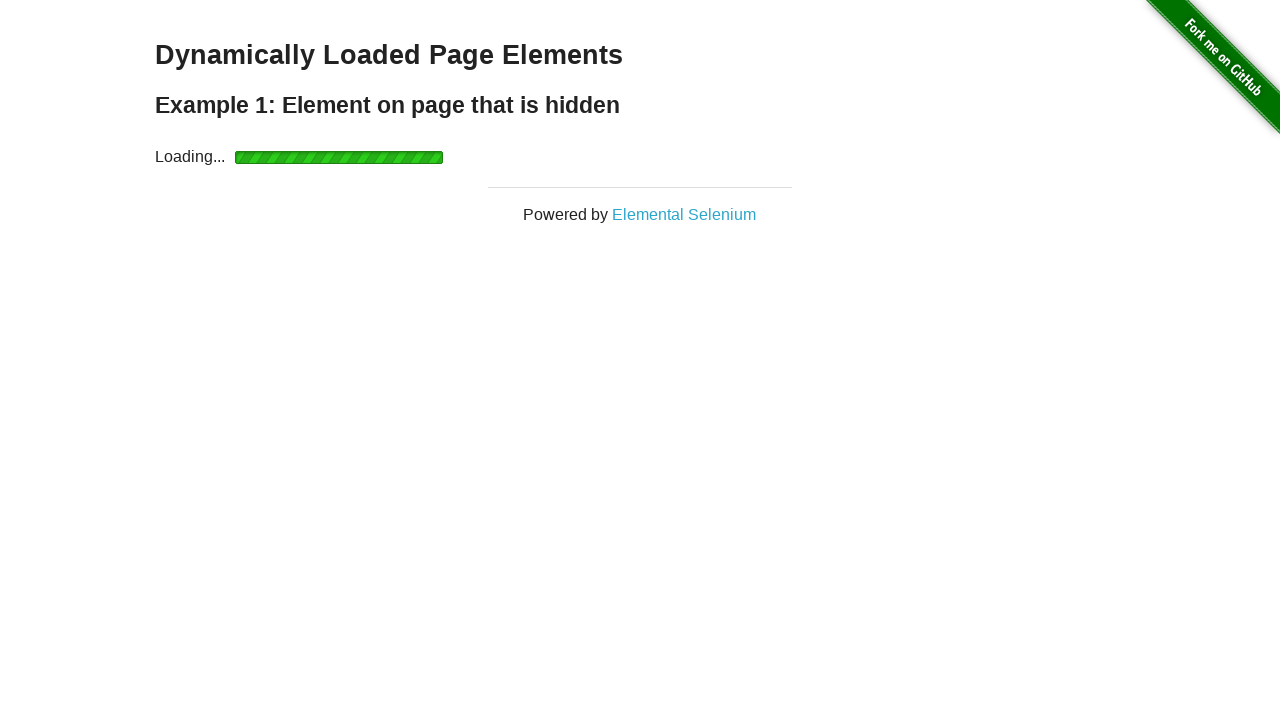

Waited for loading indicator to disappear
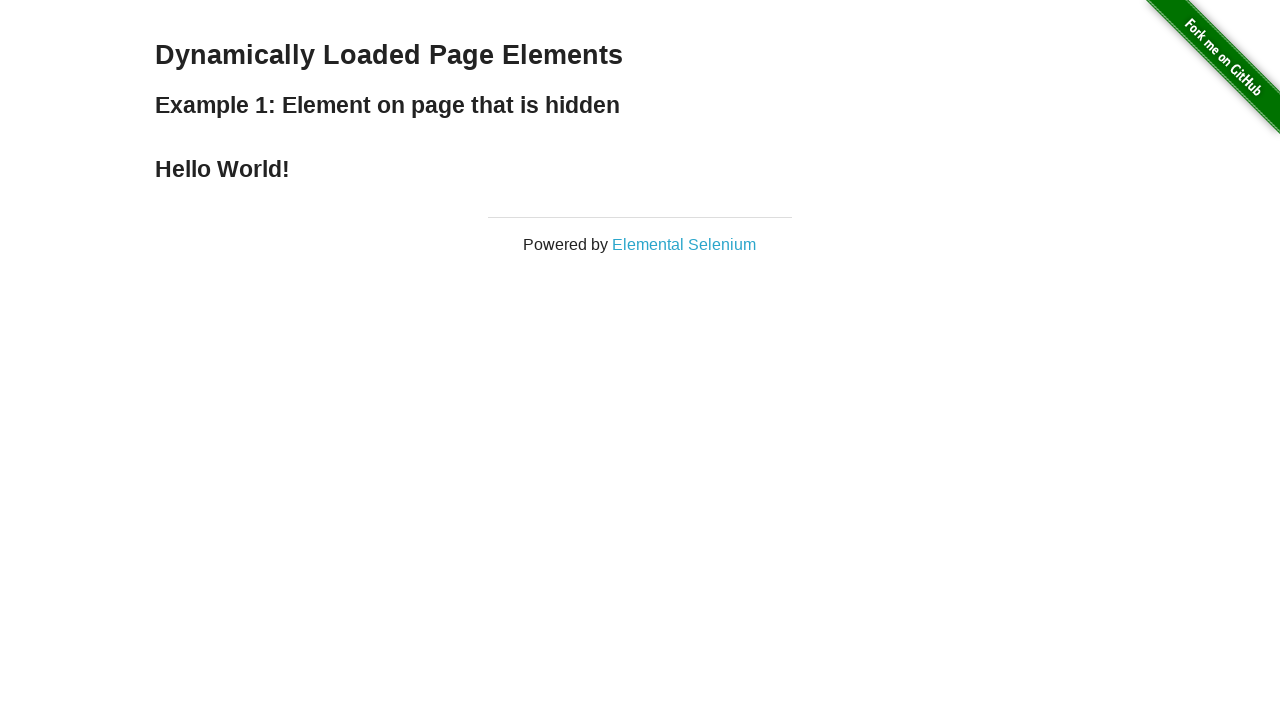

Waited for finish element to become visible
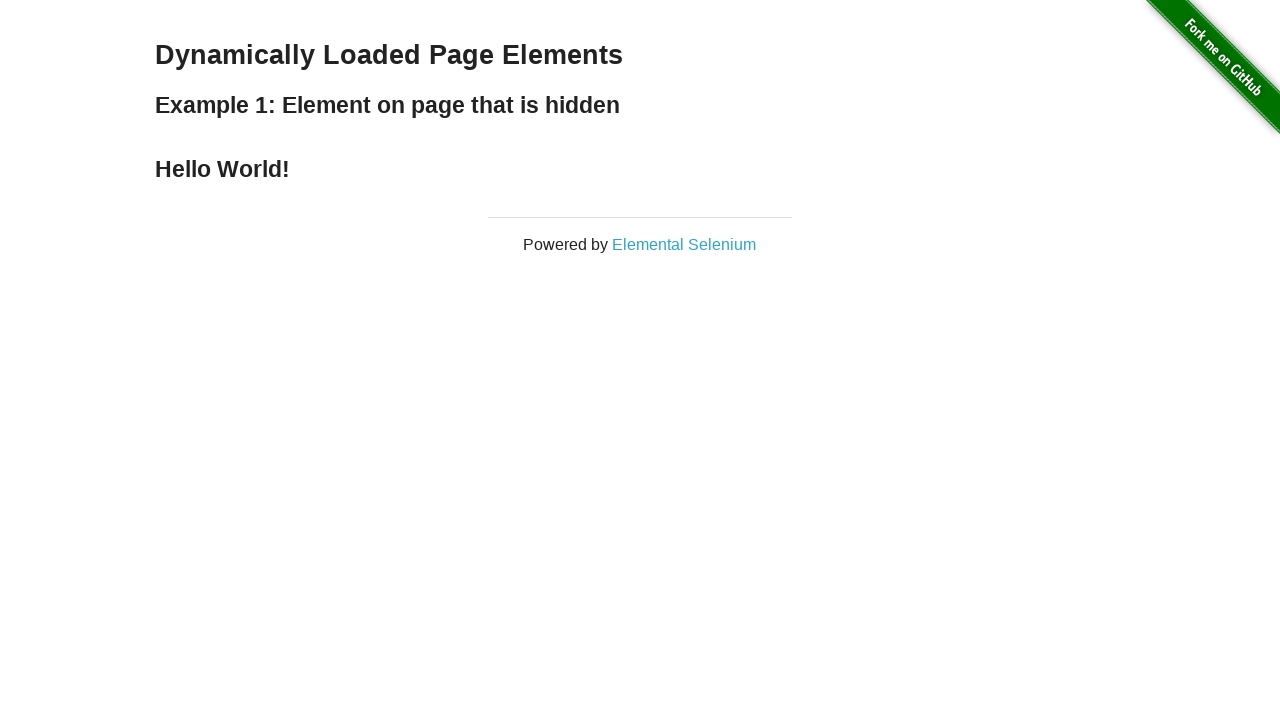

Retrieved text content from finish element
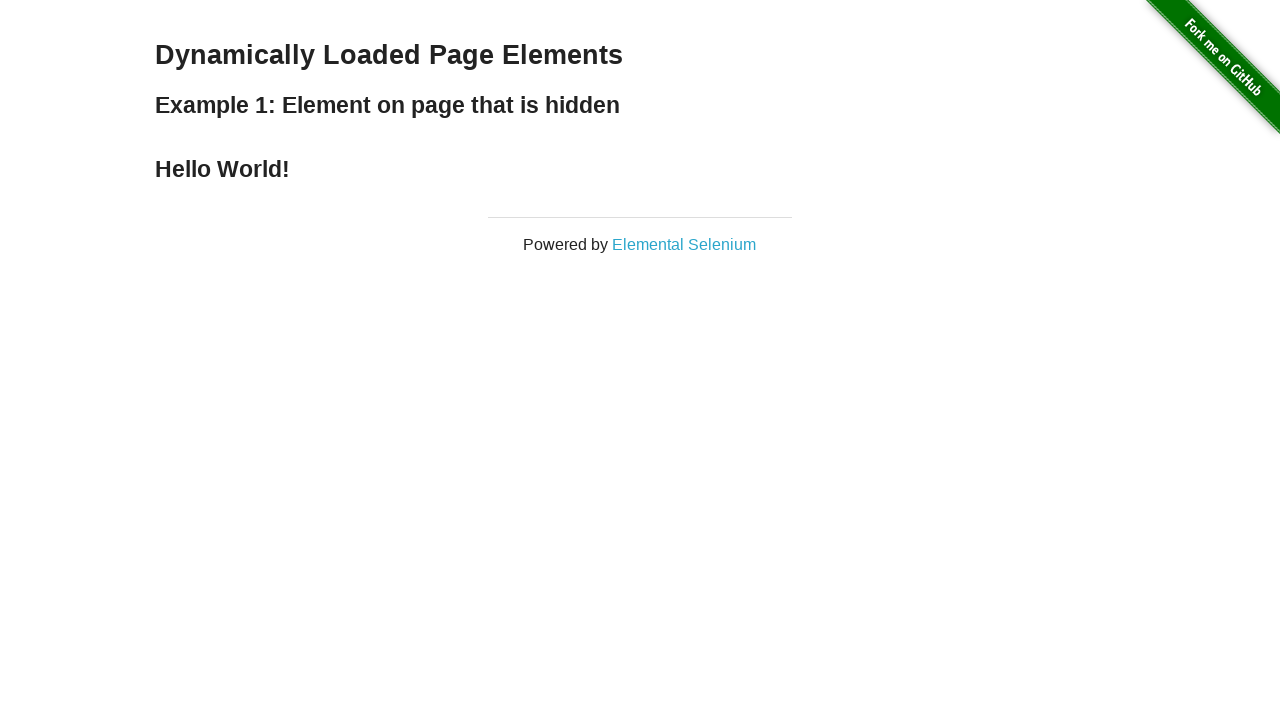

Verified that finish text equals 'Hello World!'
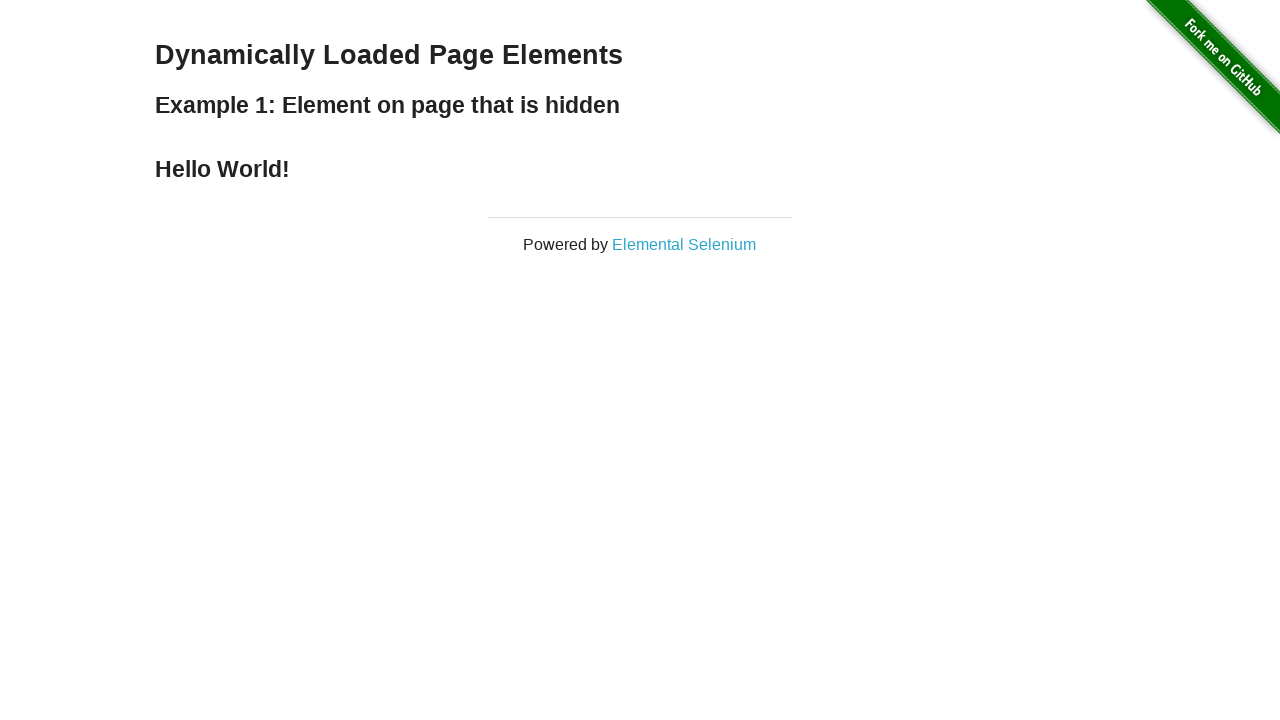

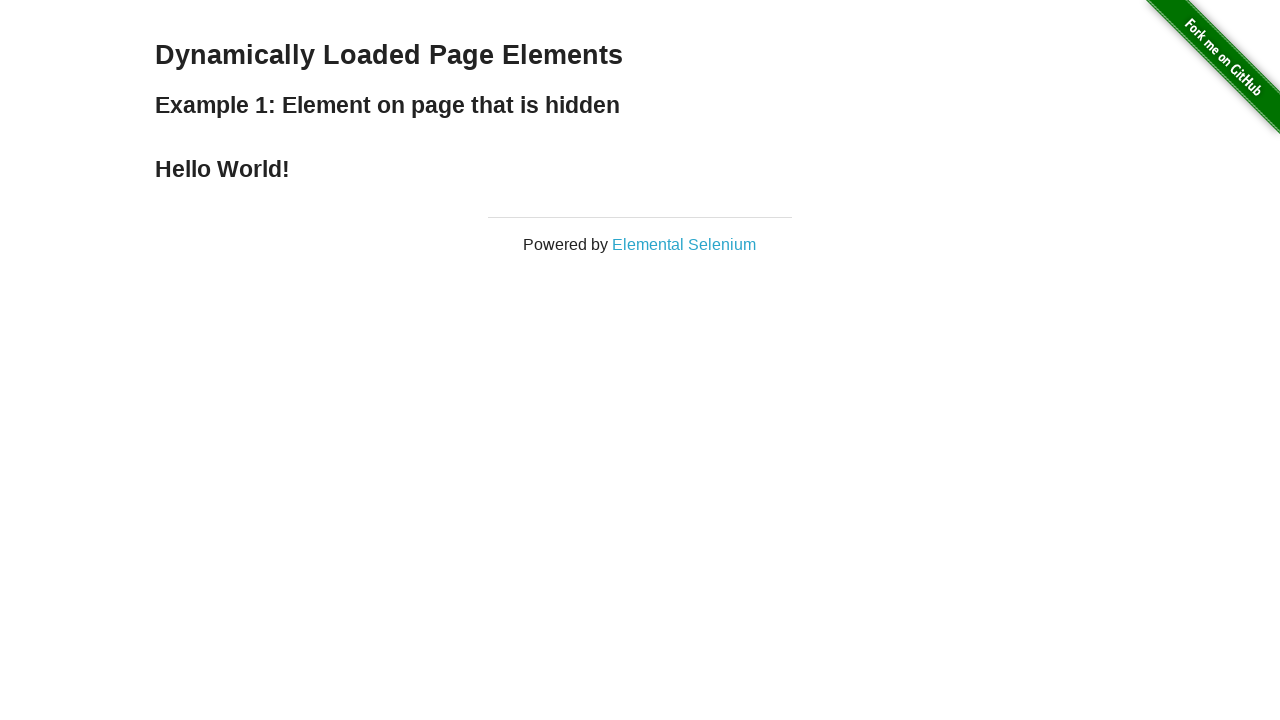